Tests various UI interactions on an automation practice page including element visibility toggling, dialog handling, mouse hover actions, and iframe navigation to verify learning paths content.

Starting URL: https://rahulshettyacademy.com/AutomationPractice/

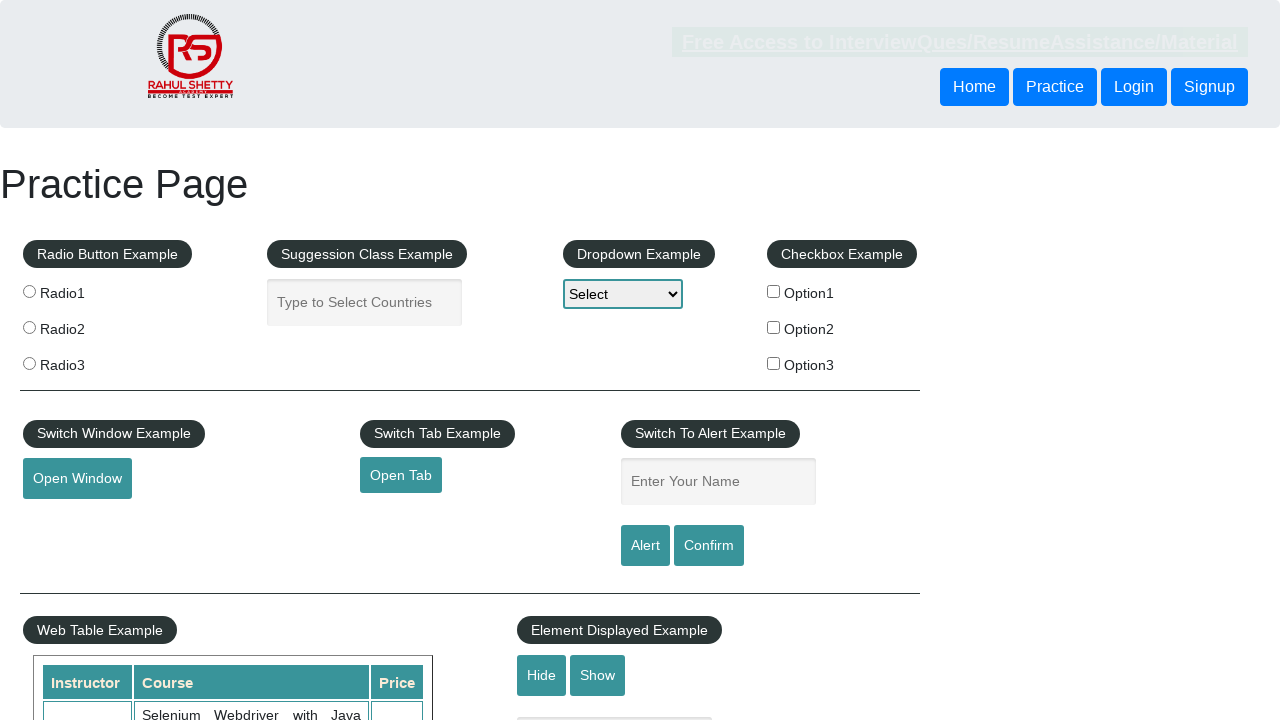

Waited for displayed-text element to be present in DOM
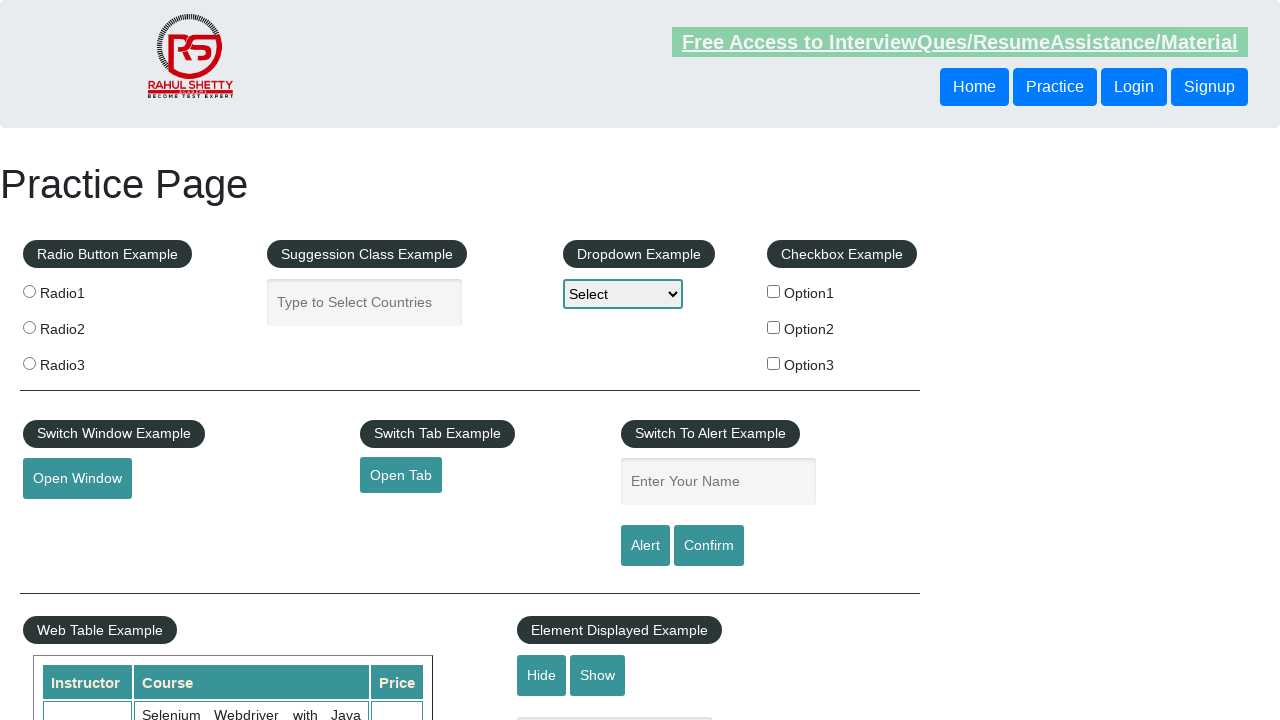

Verified that displayed-text element is visible
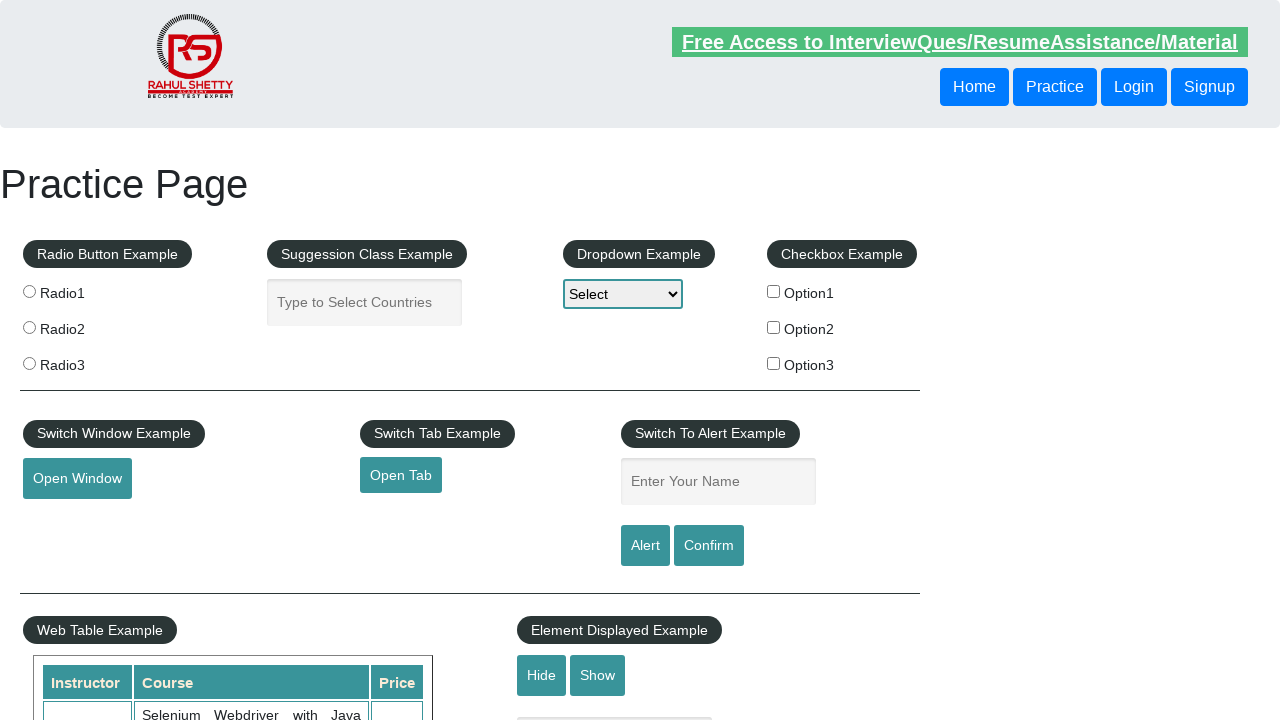

Clicked hide-textbox button to hide text element at (542, 675) on #hide-textbox
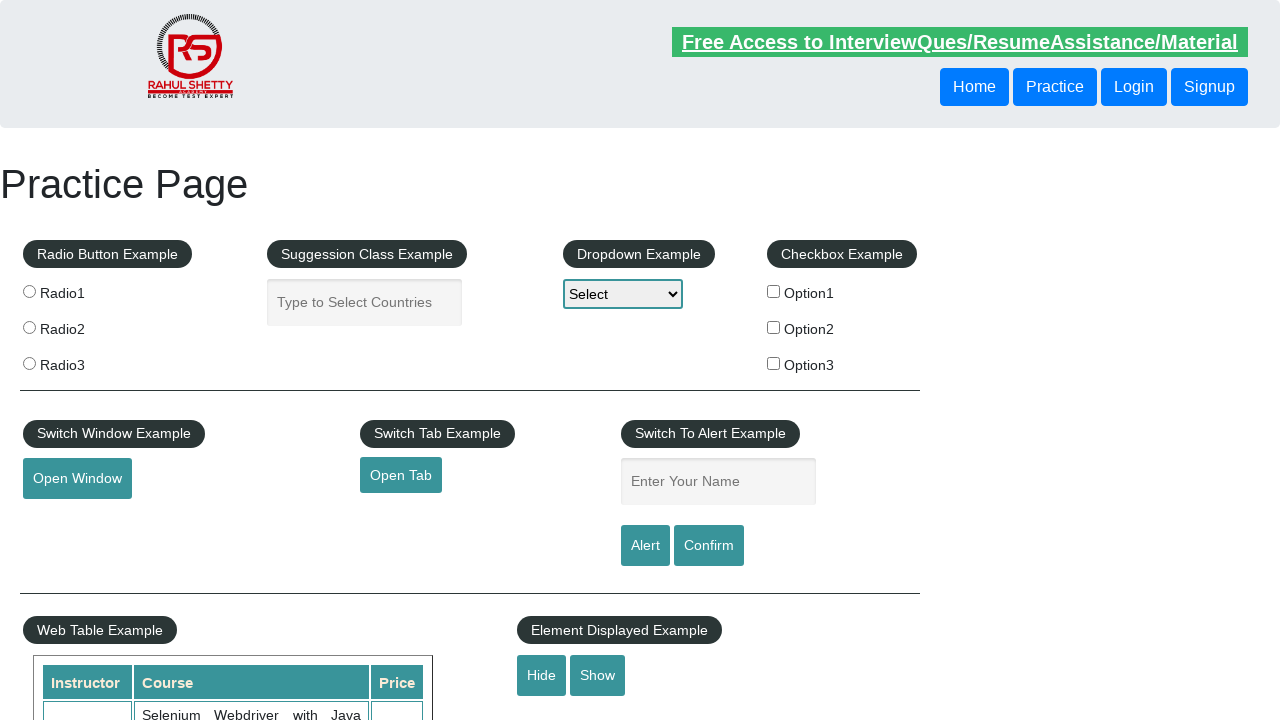

Waited 500ms for visibility change to take effect
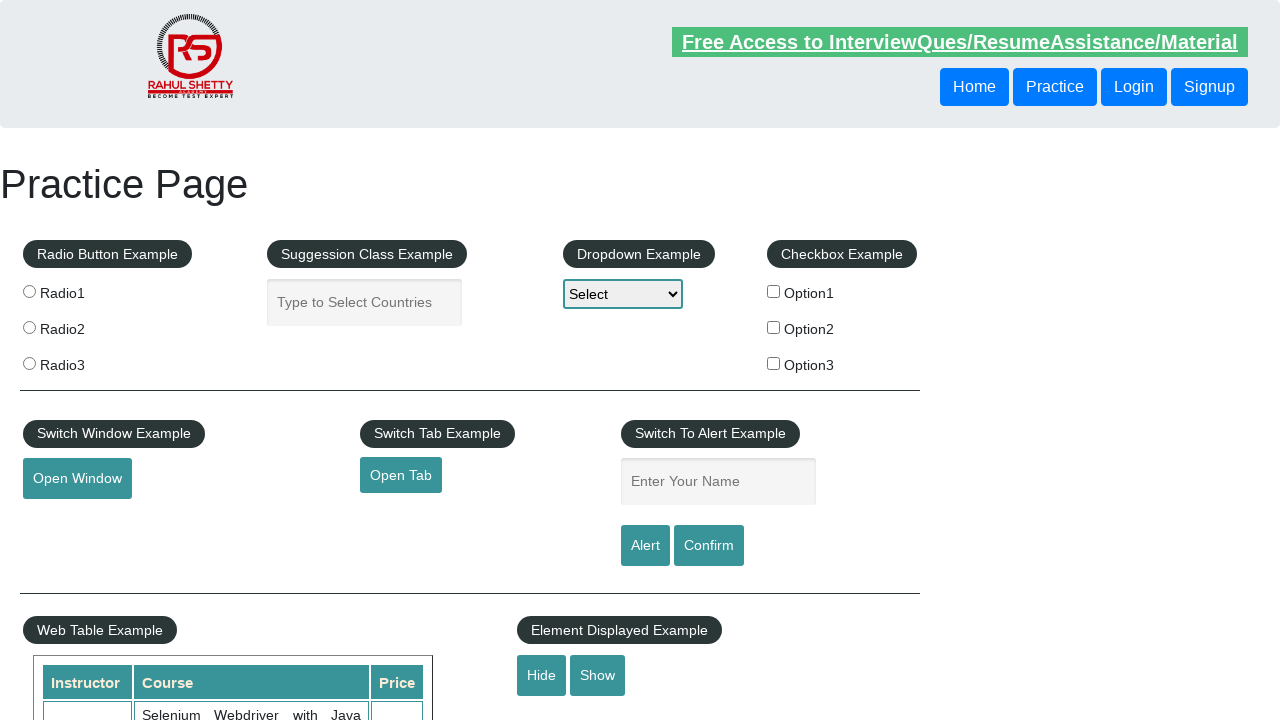

Verified that displayed-text element is now hidden
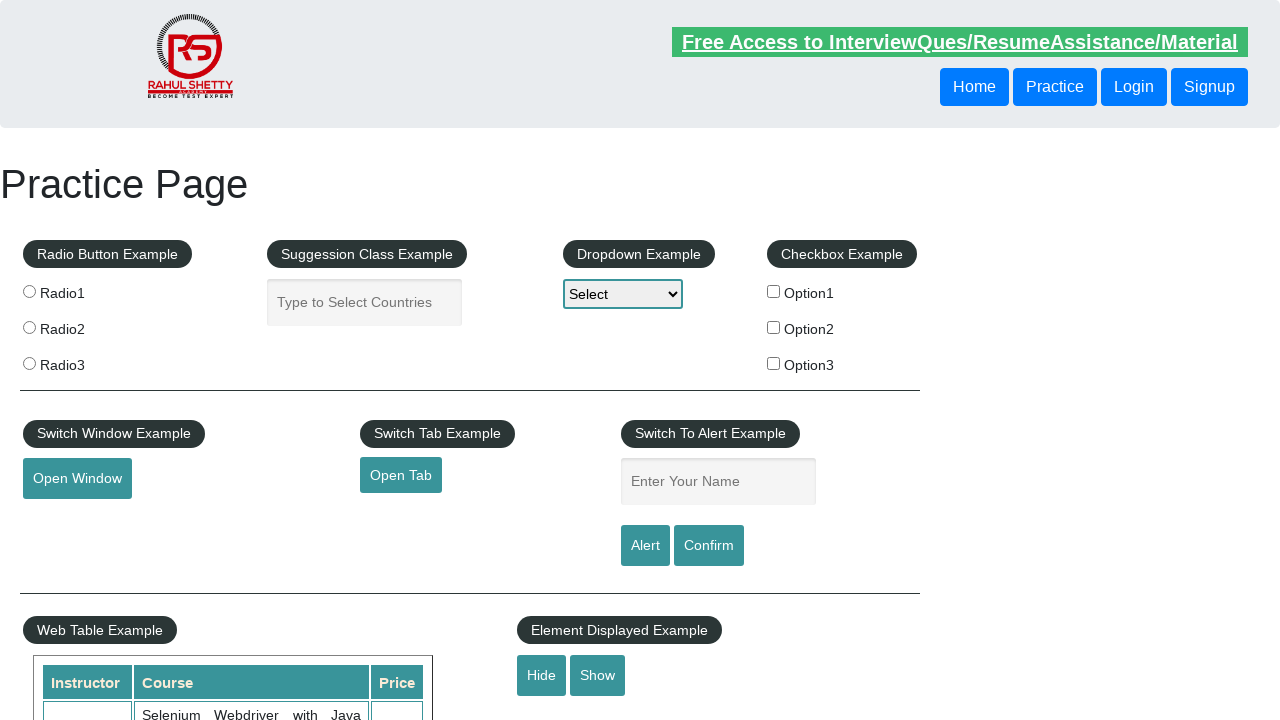

Set up dialog handler to automatically accept dialogs
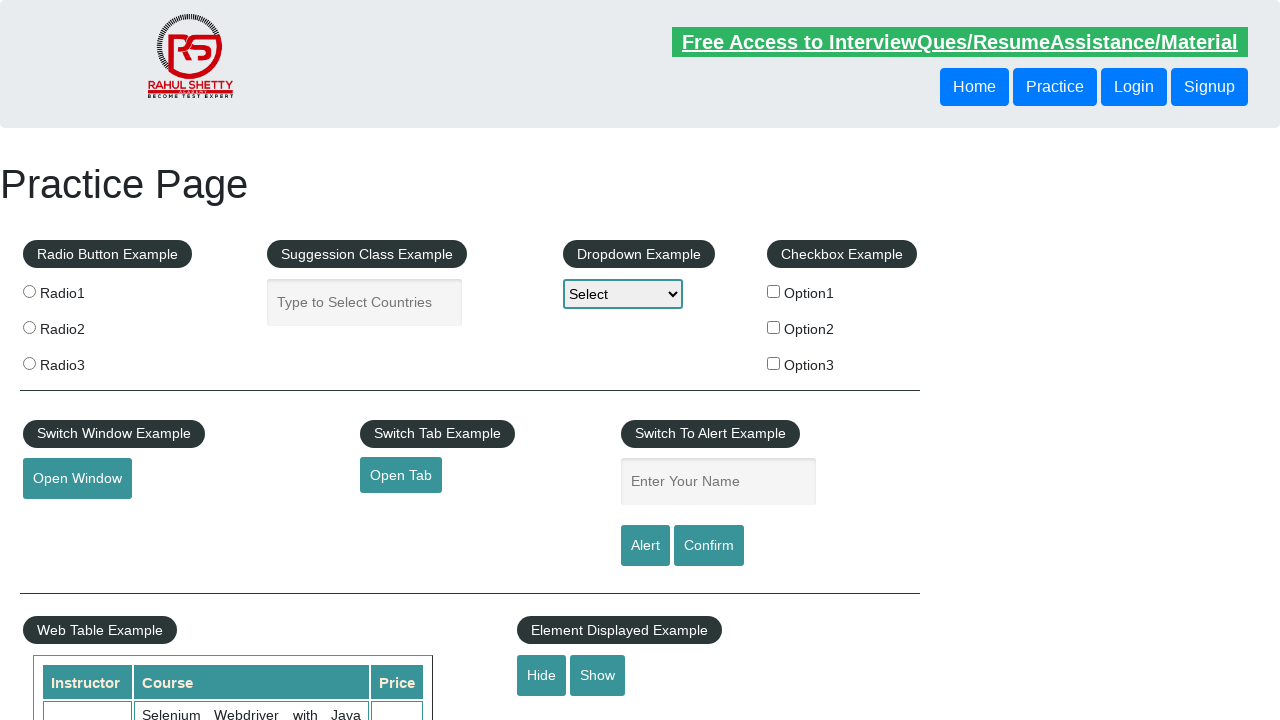

Clicked confirmbtn button which triggered a dialog at (709, 546) on #confirmbtn
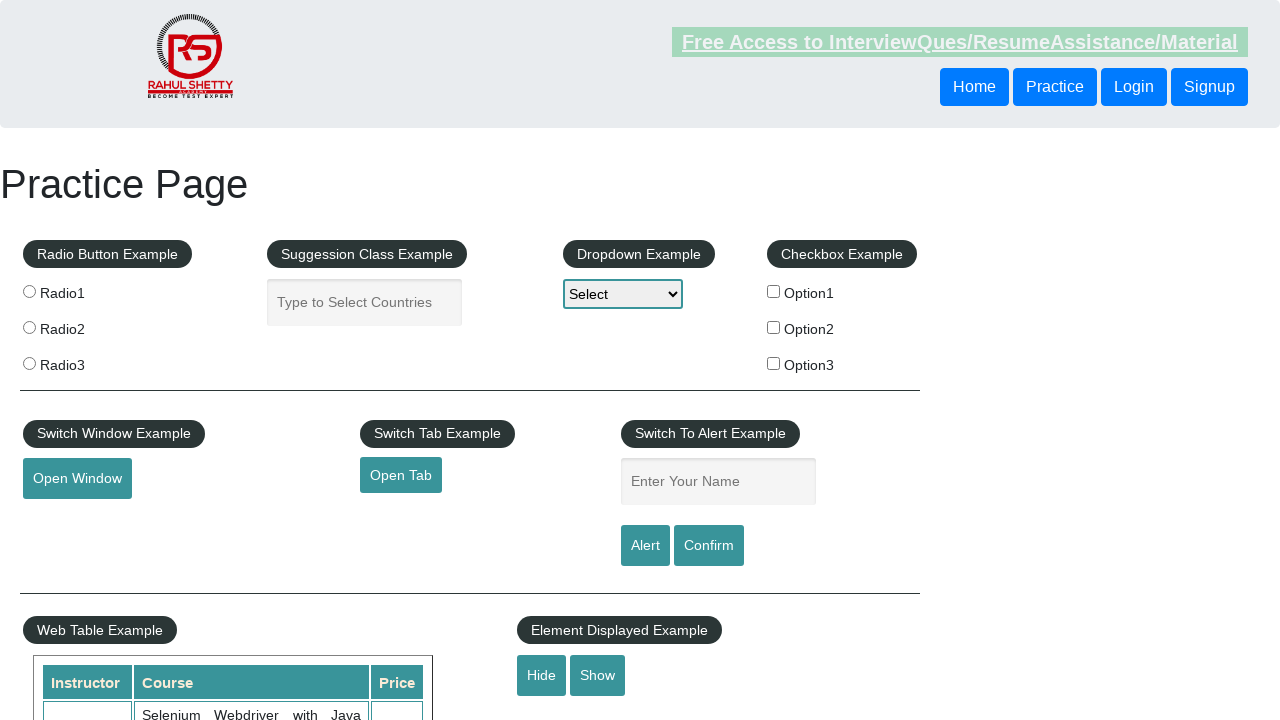

Hovered over mousehover element to reveal additional UI at (83, 361) on #mousehover
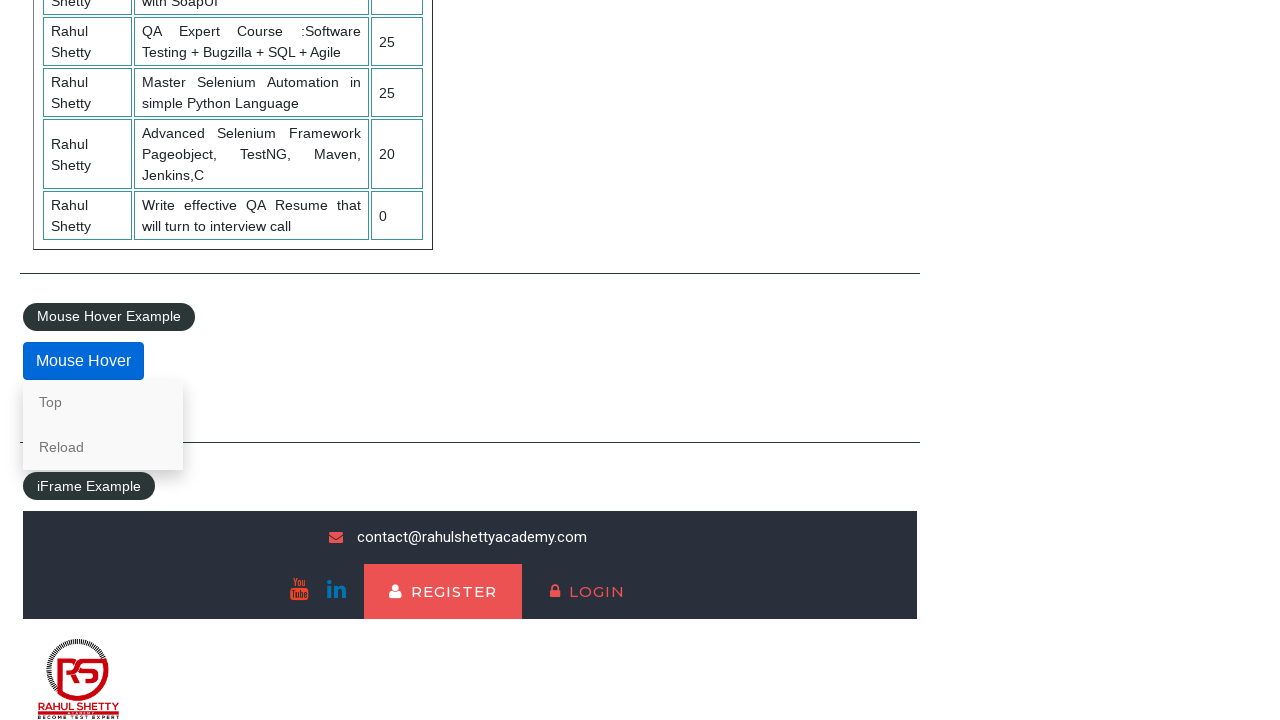

Located courses-iframe frame
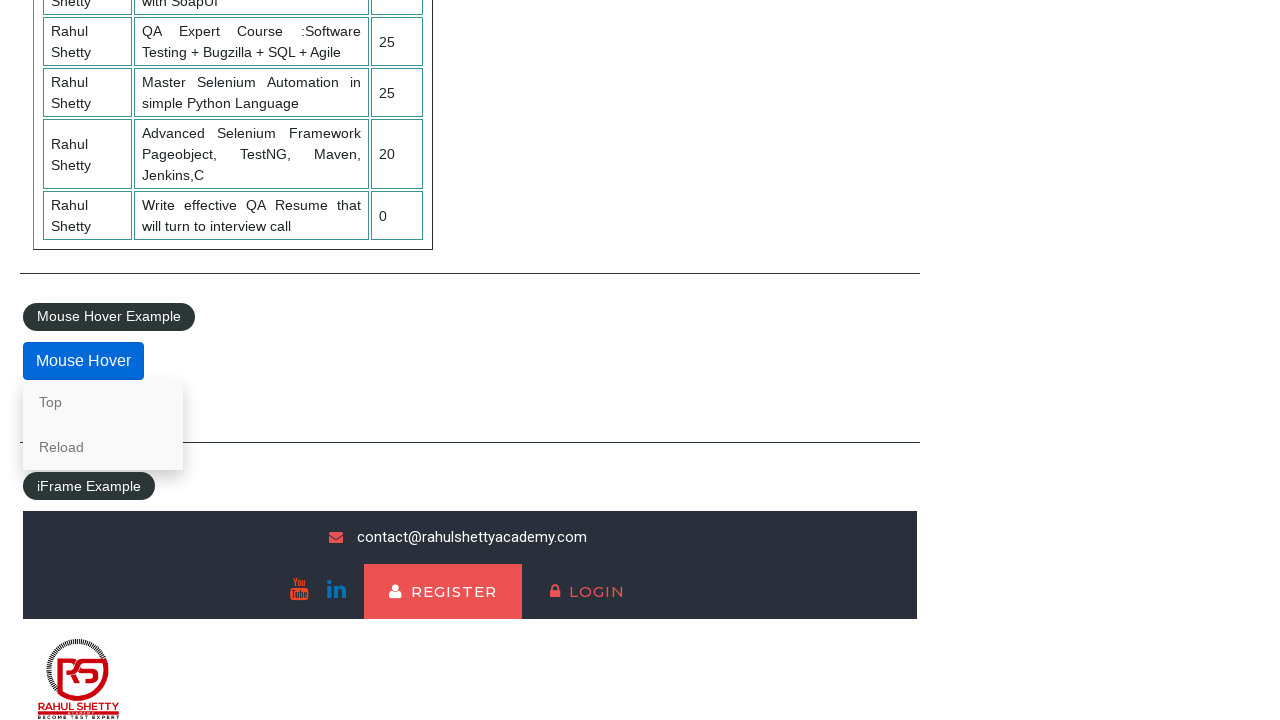

Clicked learning-path link inside iframe at (469, 675) on #courses-iframe >> internal:control=enter-frame >> a[href*="learning-path"]:visi
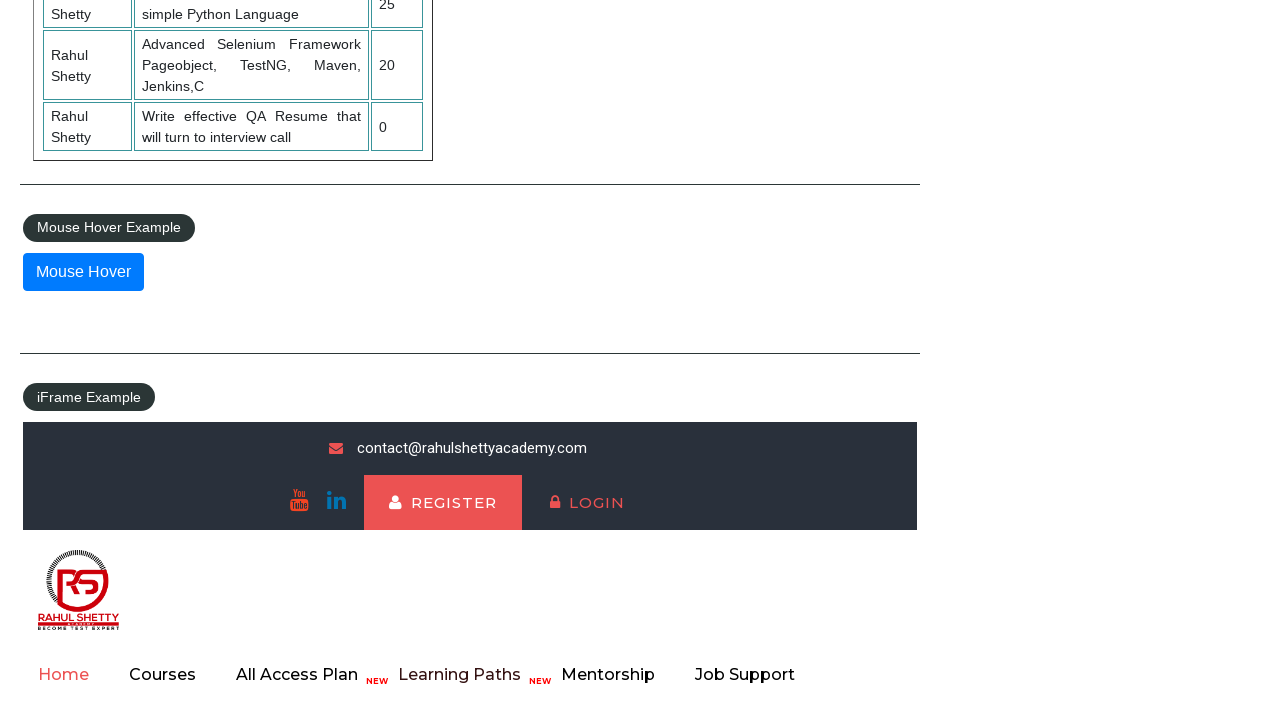

Retrieved h1 heading text content from iframe
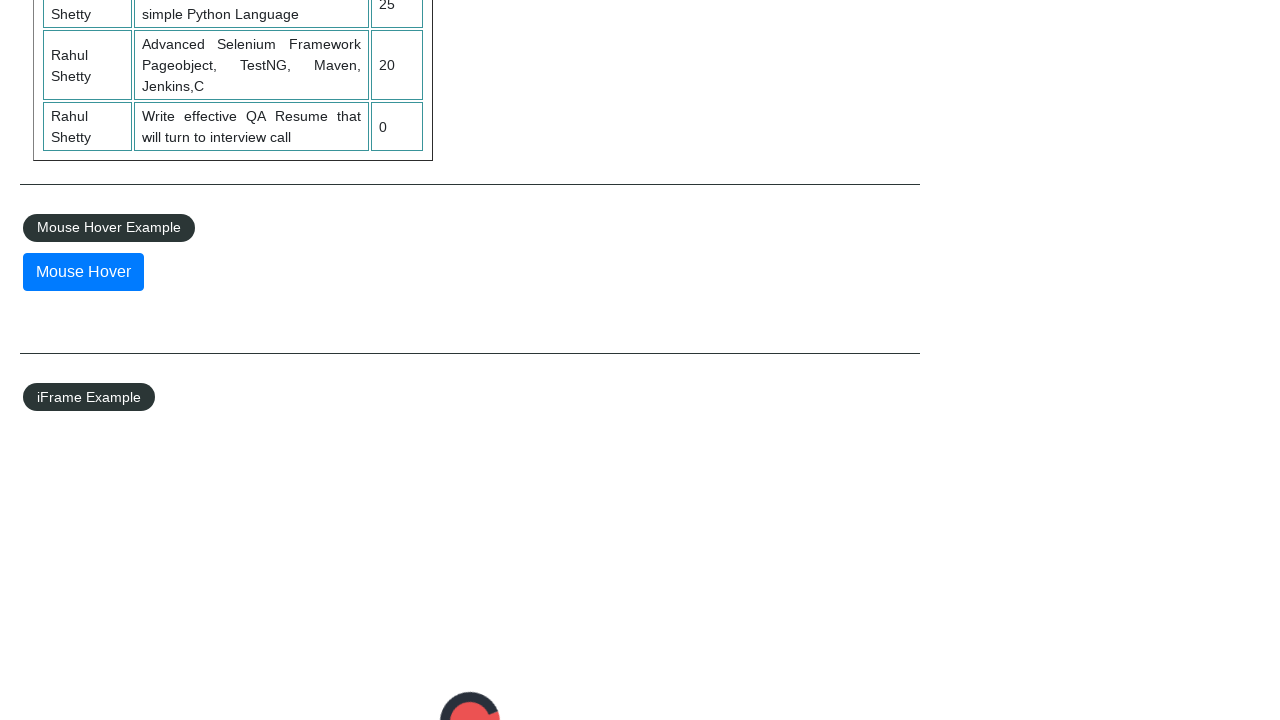

Verified that h1 heading contains 'LEARNING PATHS' text
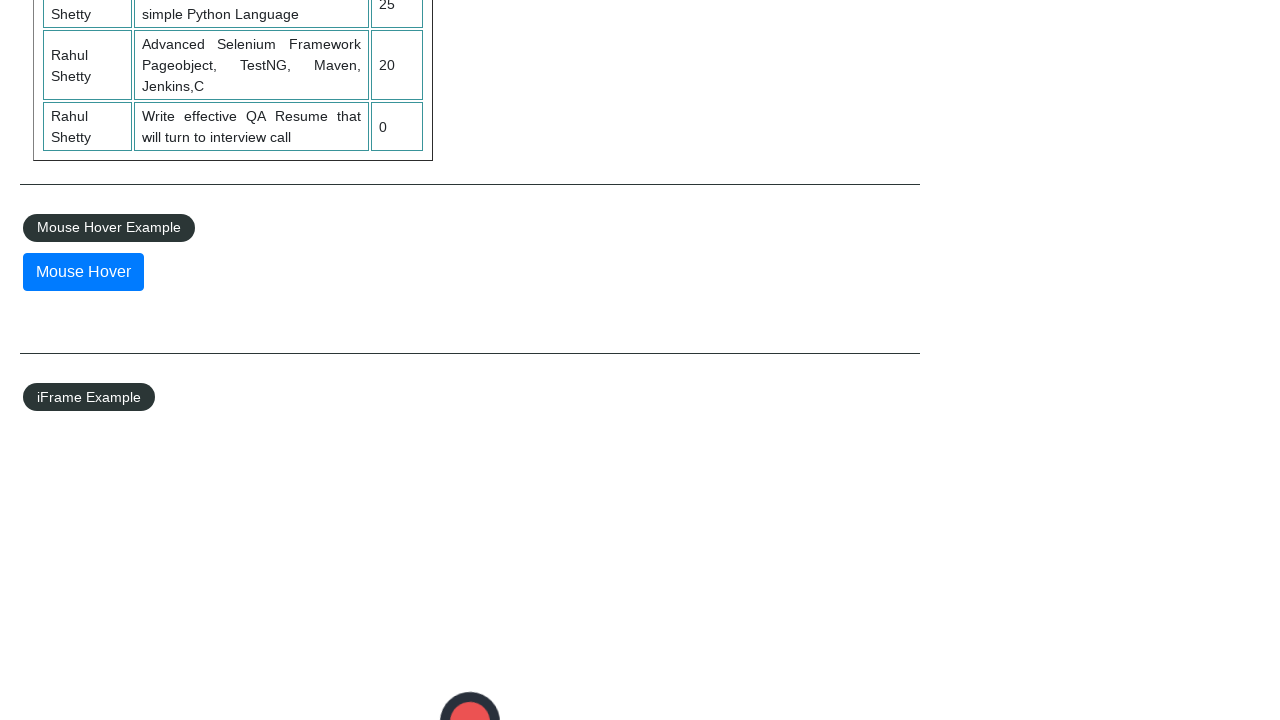

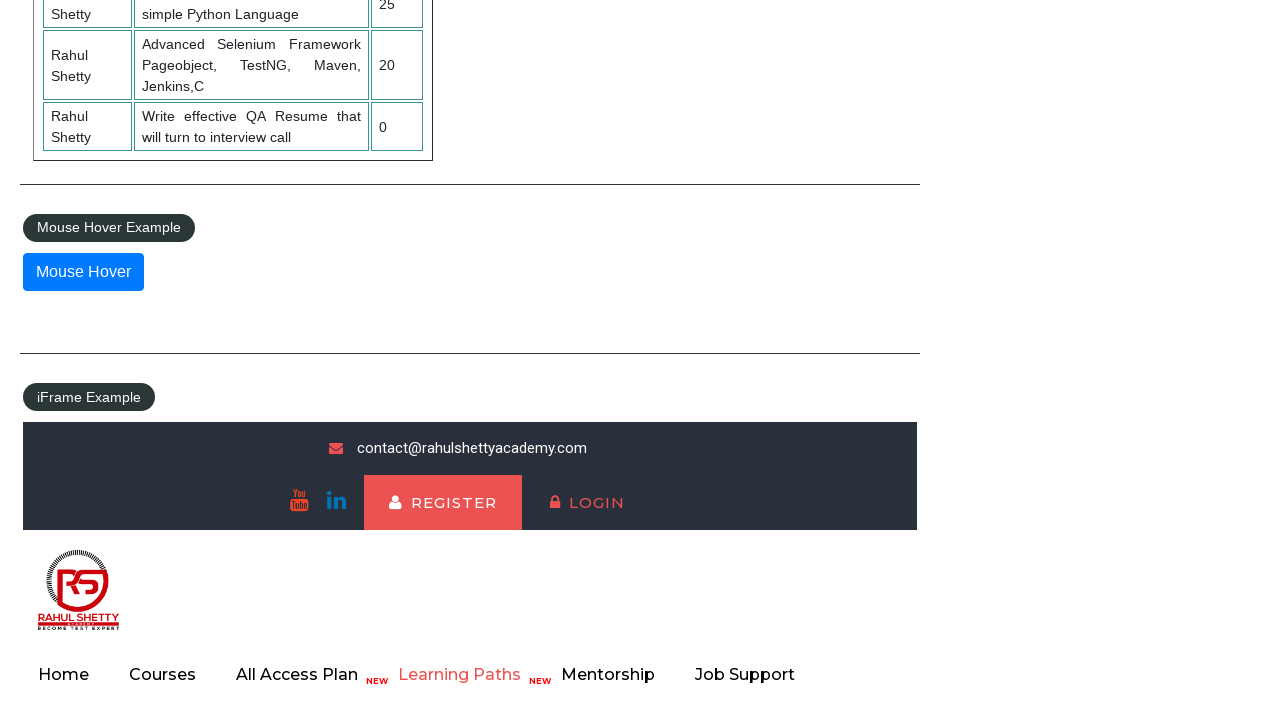